Tests the current address textarea by entering an address and verifying the value

Starting URL: https://demoqa.com/automation-practice-form

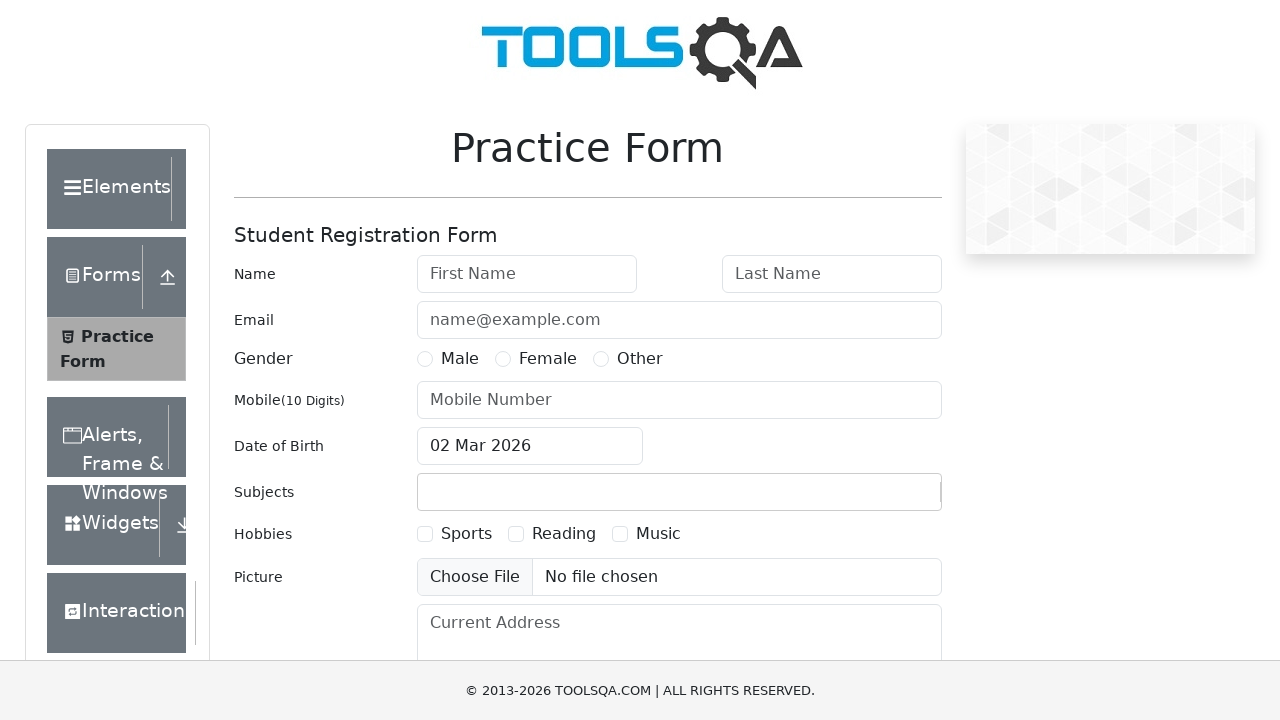

Clicked on current address textarea at (679, 654) on #currentAddress
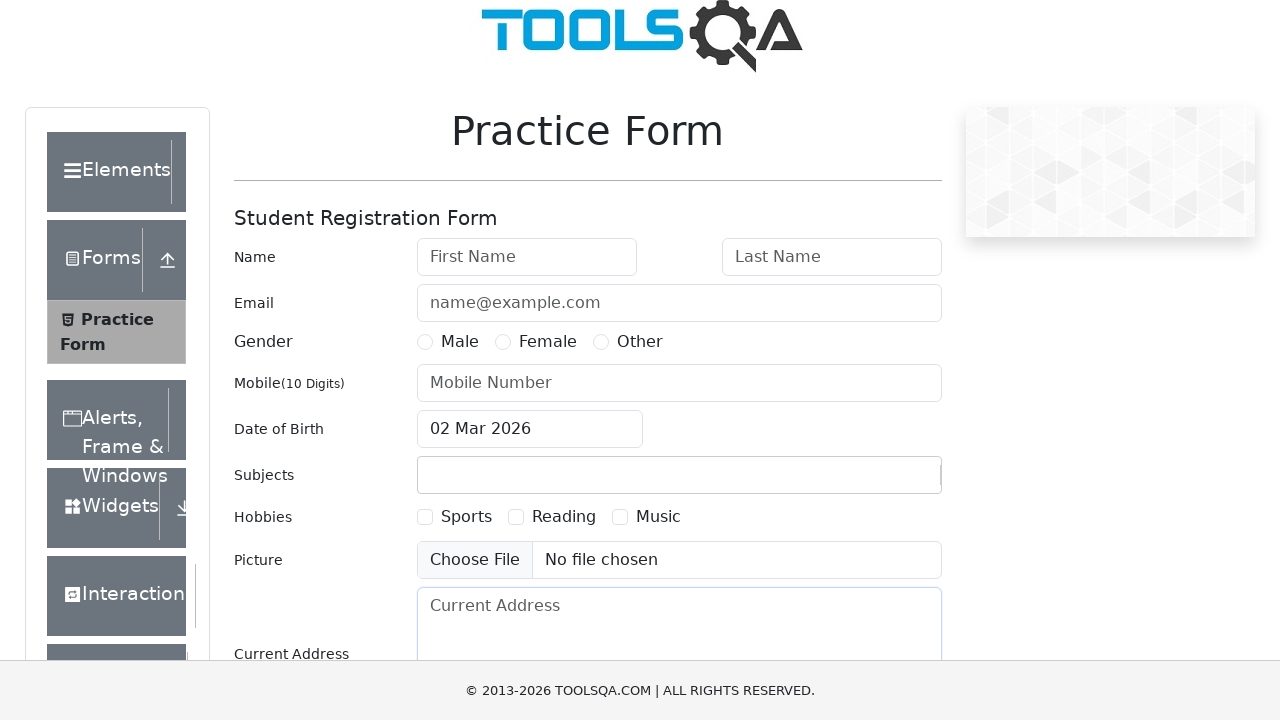

Filled address textarea with '187 Ramalayam ColonyCoutralam 627802 Tenkasi District.' on #currentAddress
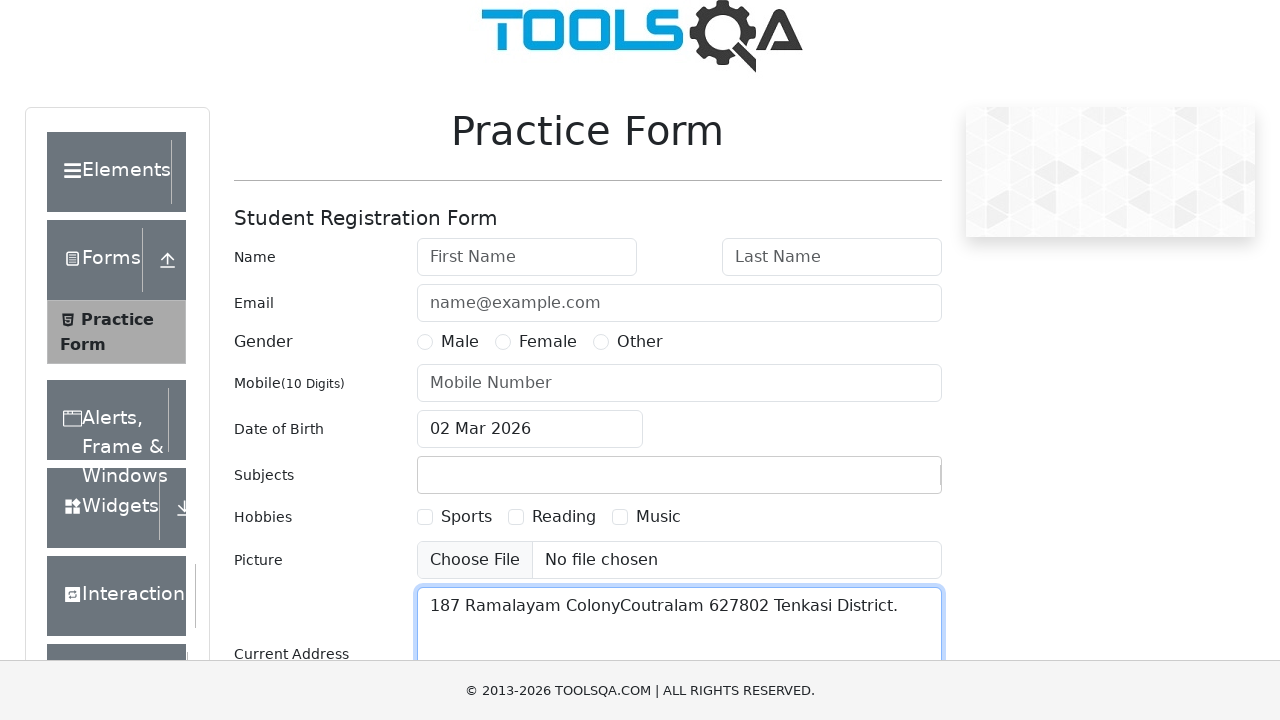

Verified that address textarea contains the correct value
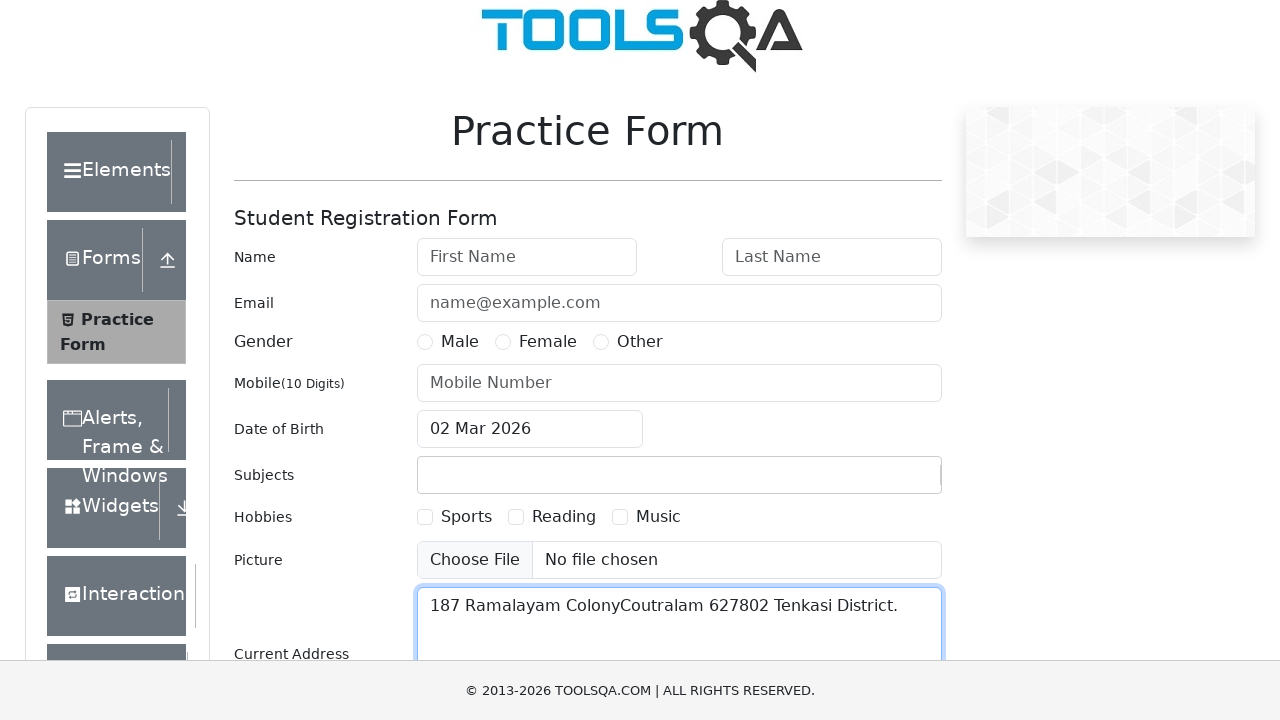

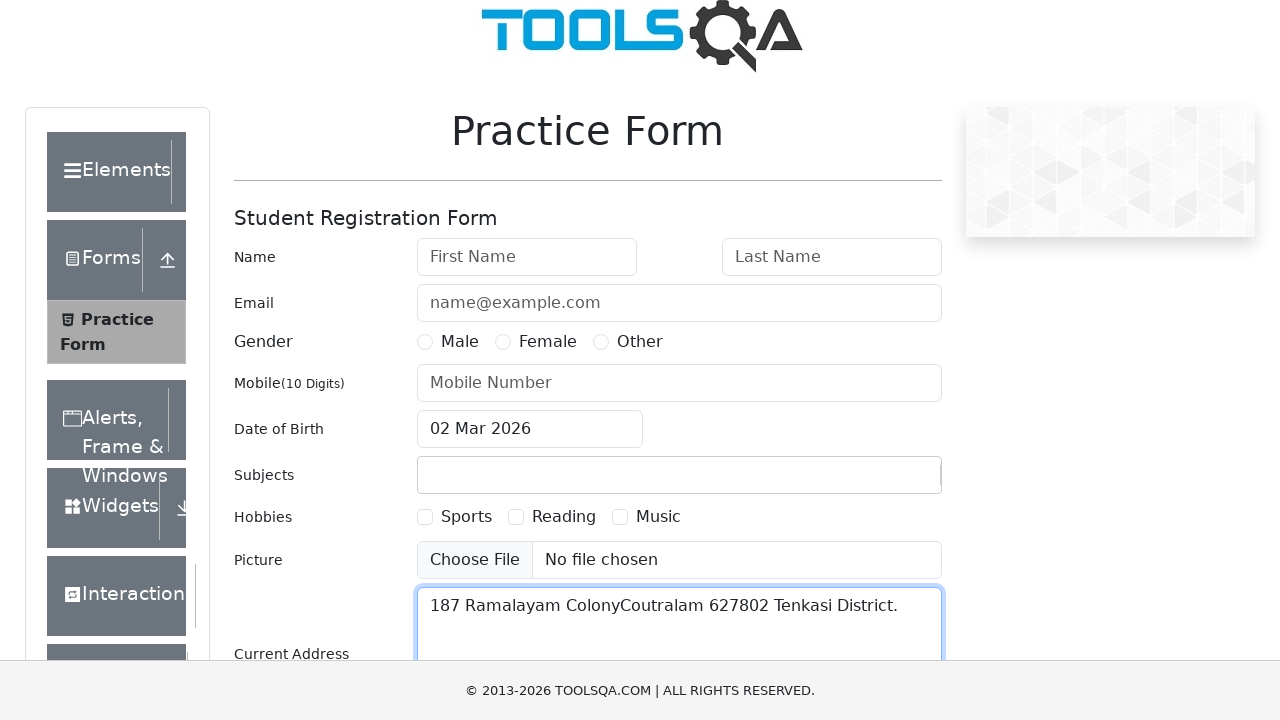